Tests navigation through all navbar links by finding all navigation items and clicking through each one while scrolling

Starting URL: https://www.formula1.com/

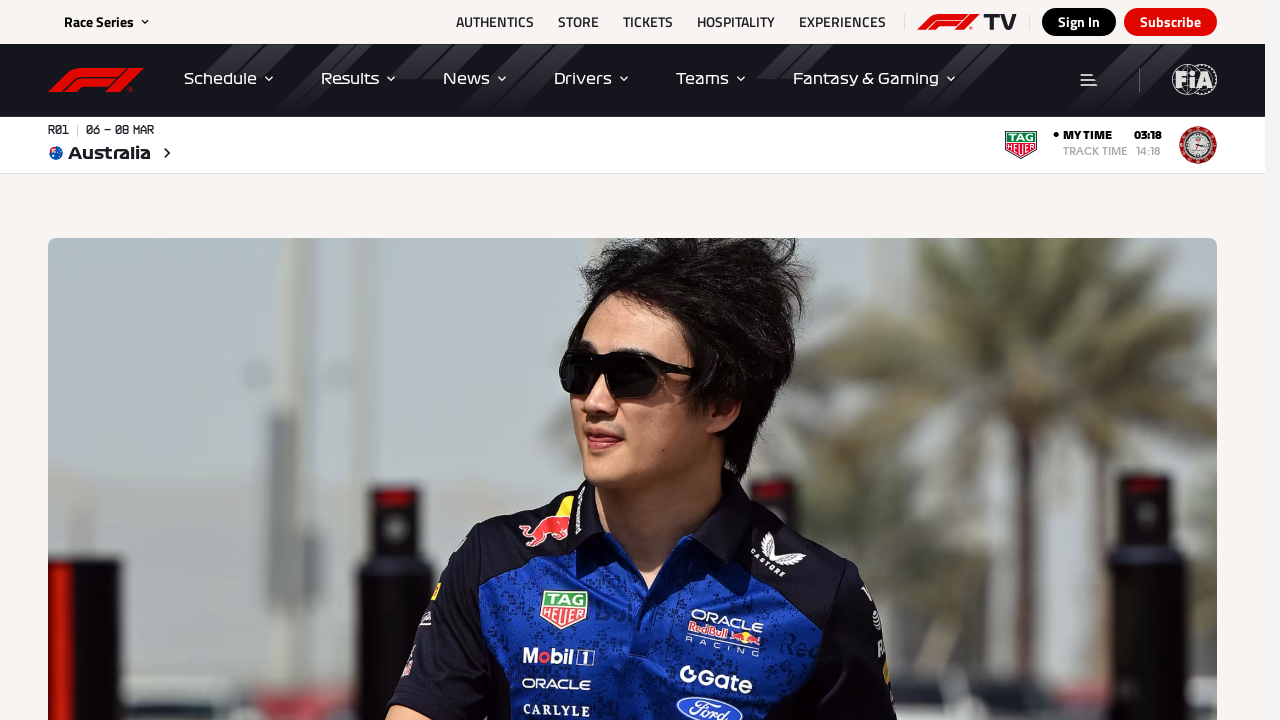

Navigated to Formula 1 website
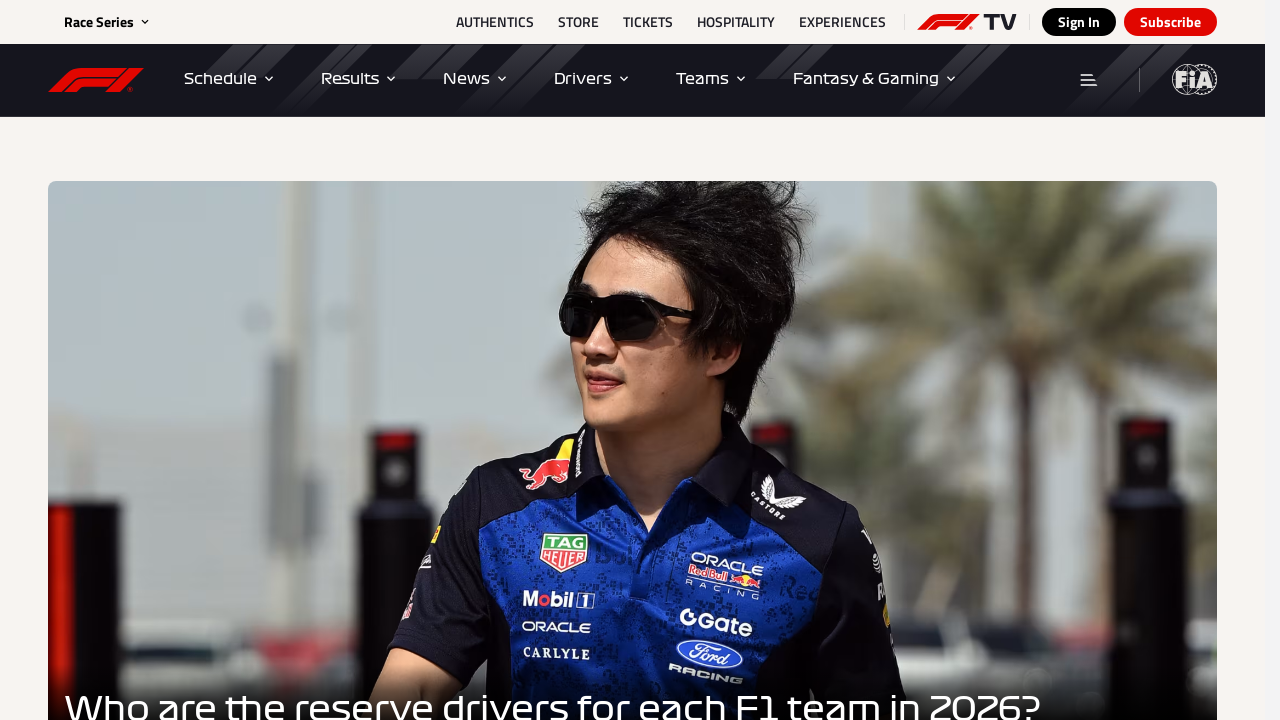

Located navbar unordered list
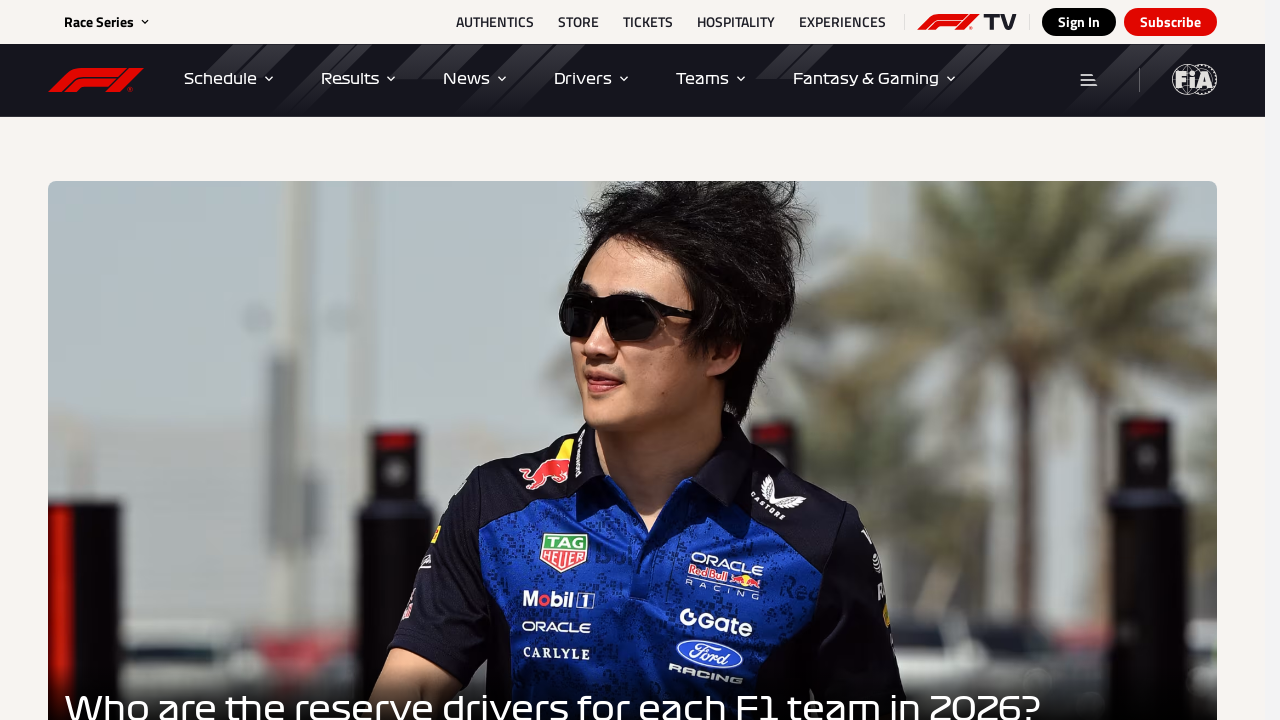

Retrieved all navbar list items
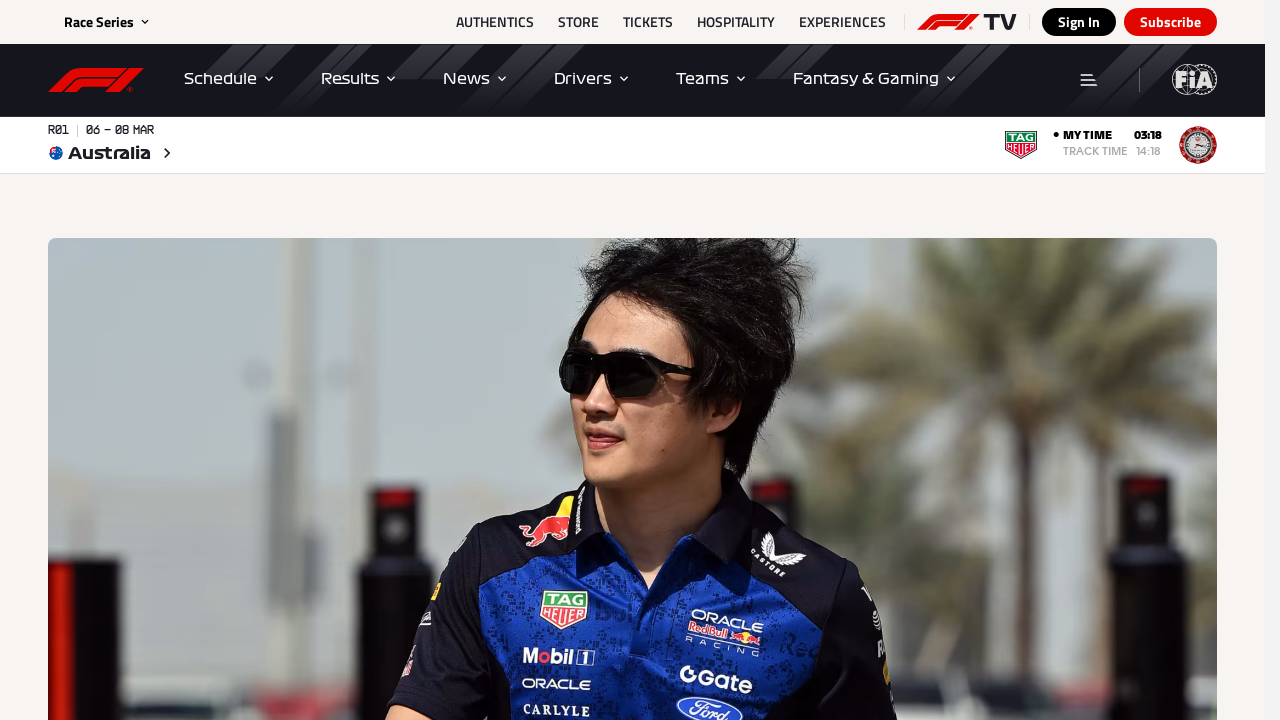

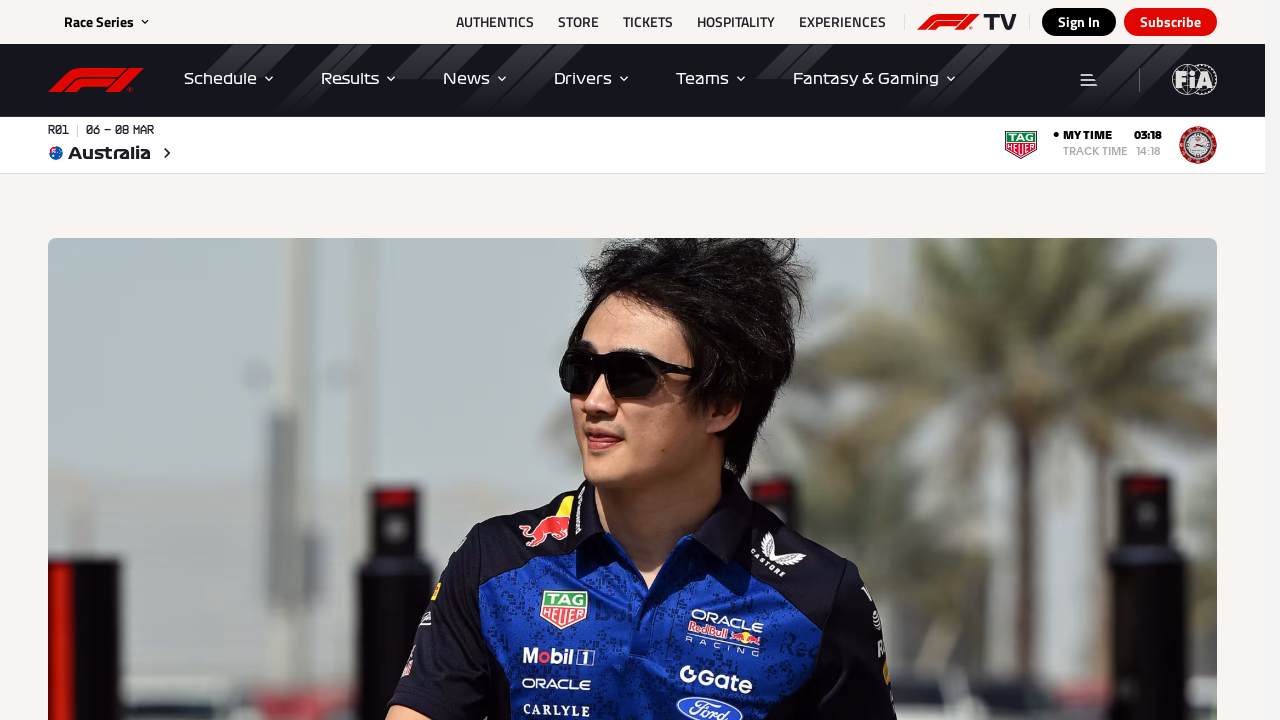